Tests drag and drop functionality by dragging an element and dropping it onto a target element within an iframe

Starting URL: https://jqueryui.com/droppable/

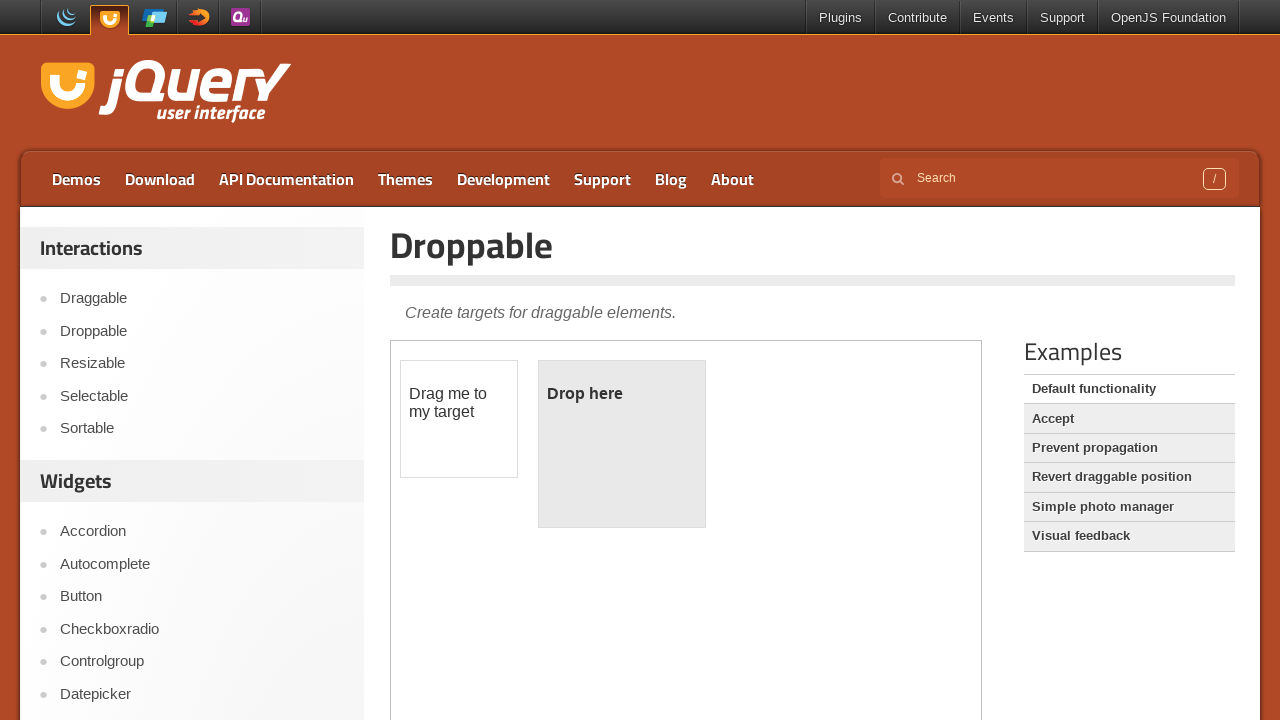

Navigated to jQuery UI droppable demo page
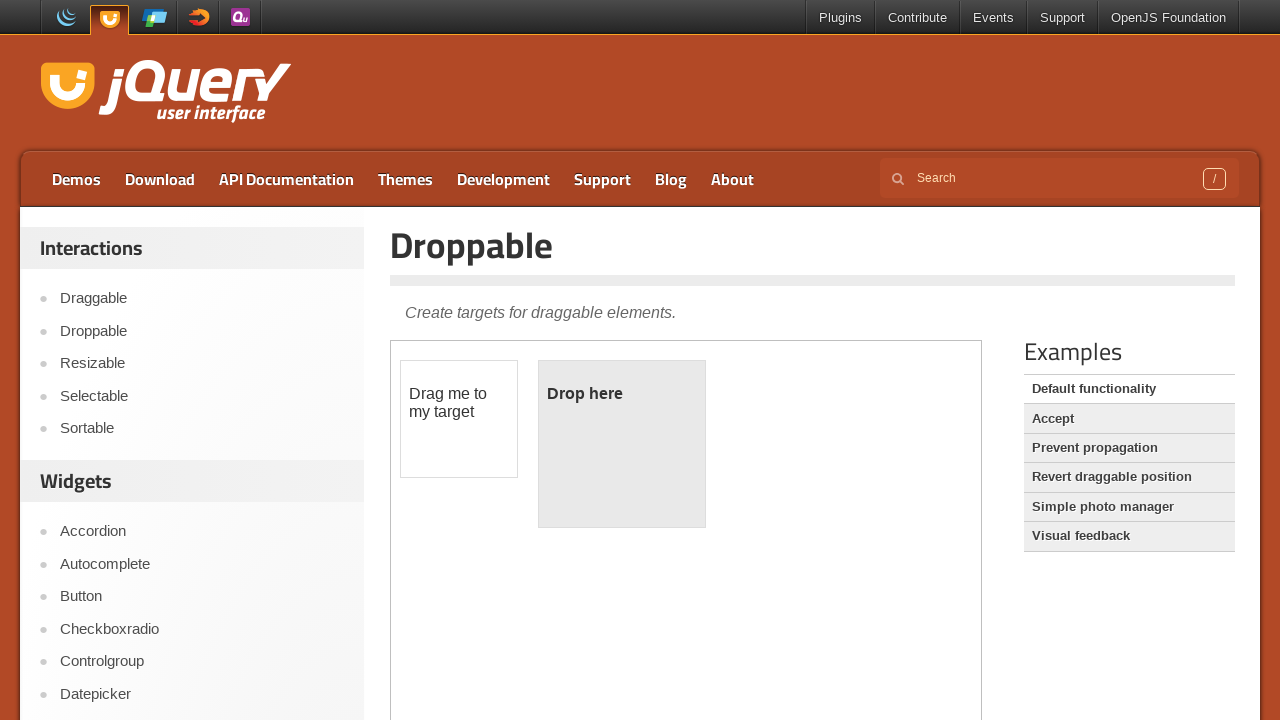

Located the iframe containing the drag and drop demo
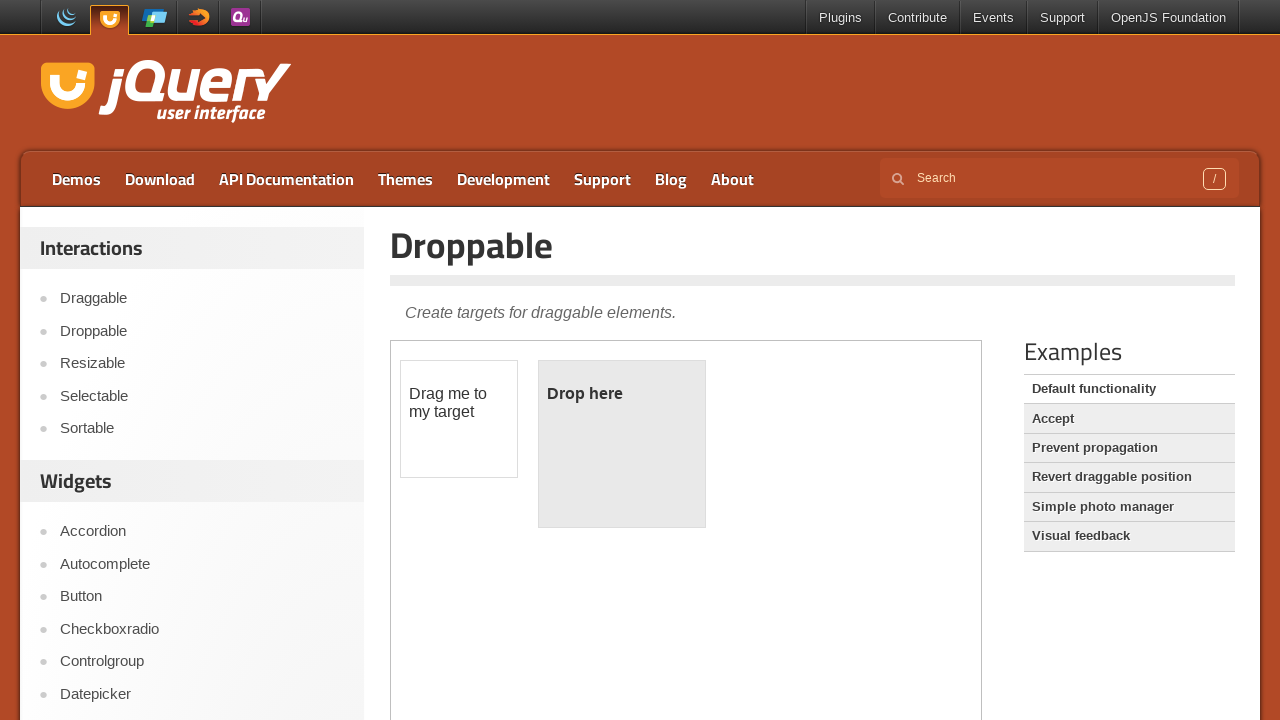

Located the draggable element
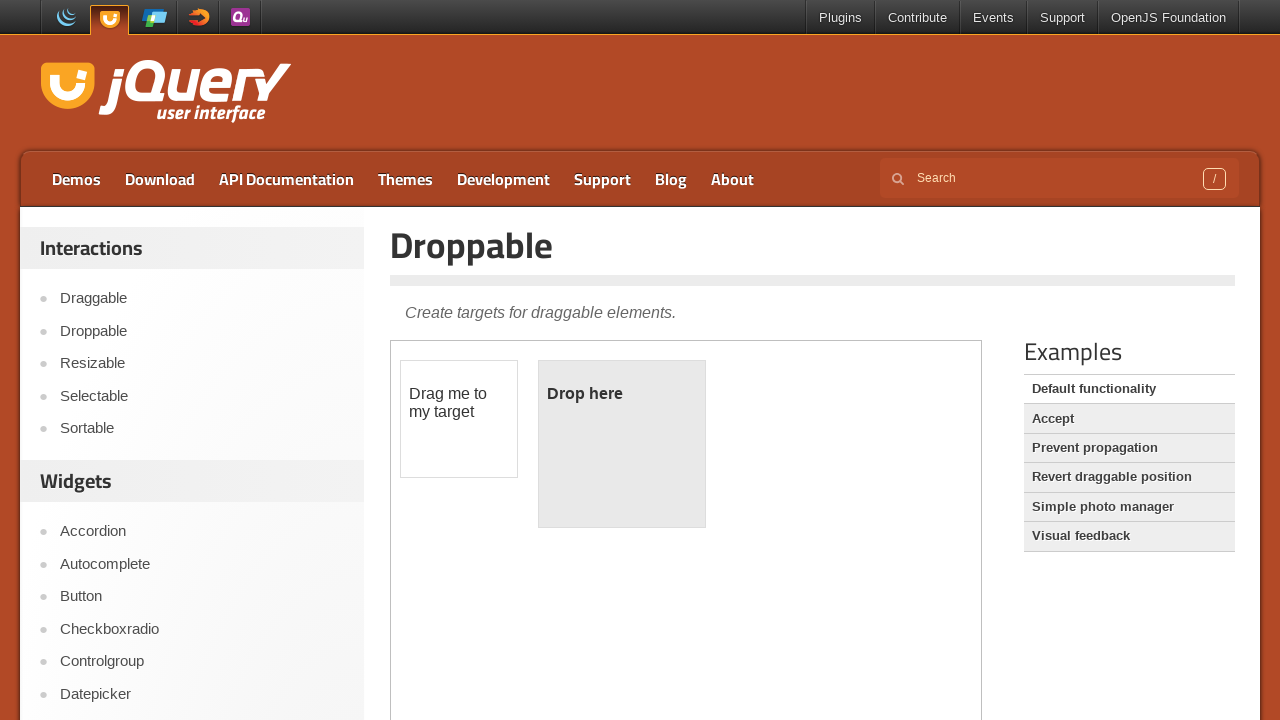

Located the droppable target element
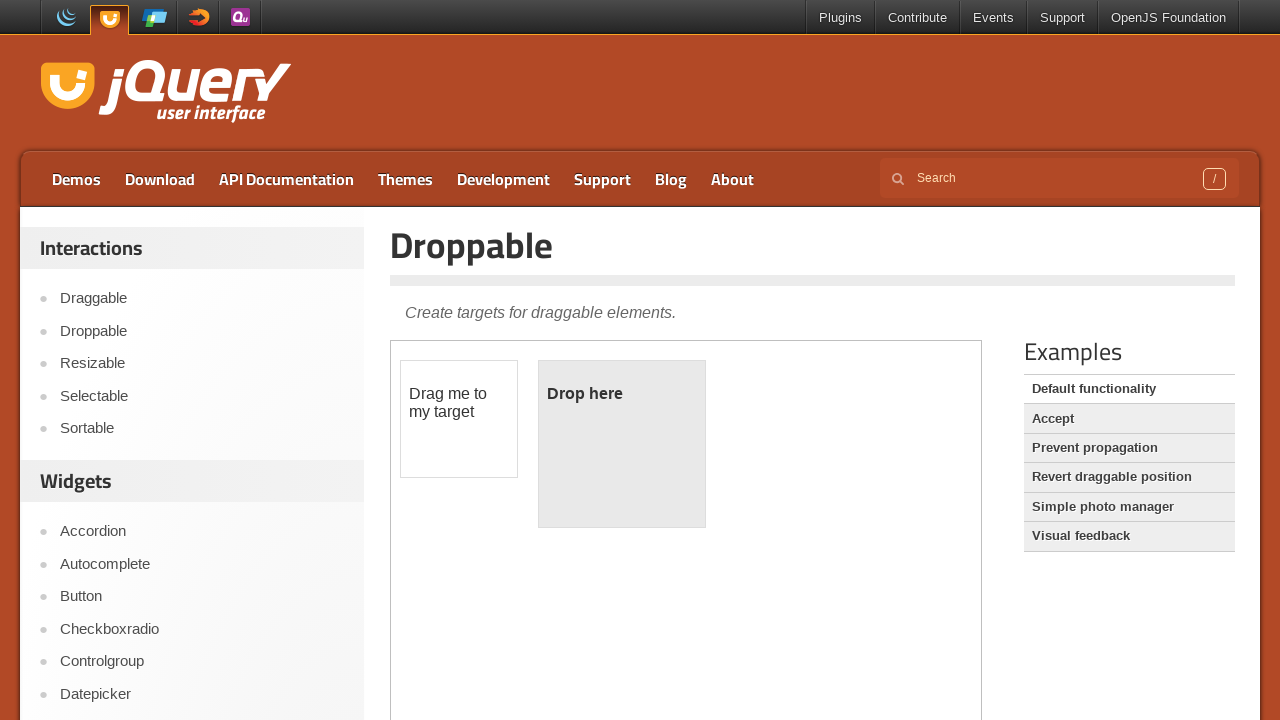

Dragged the draggable element and dropped it onto the droppable target at (622, 444)
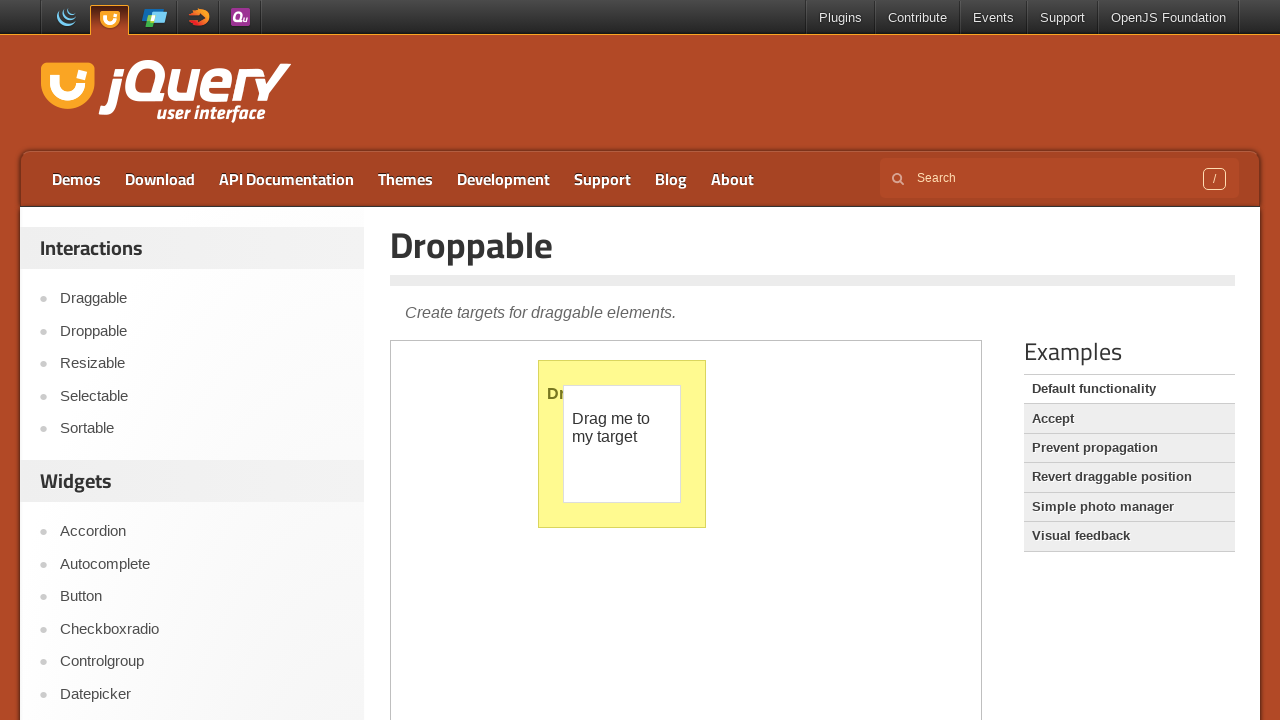

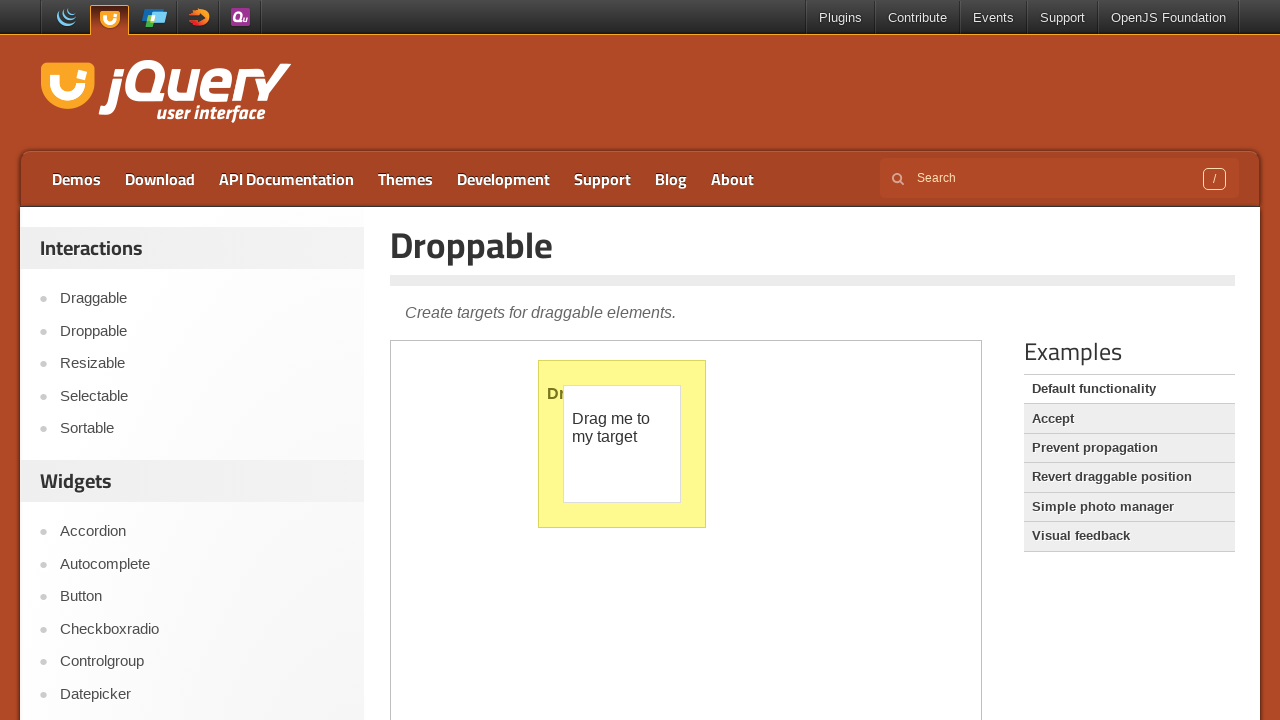